Tests dynamic controls by clicking enable/disable buttons for a text input and verifying its enabled state changes

Starting URL: https://the-internet.herokuapp.com/

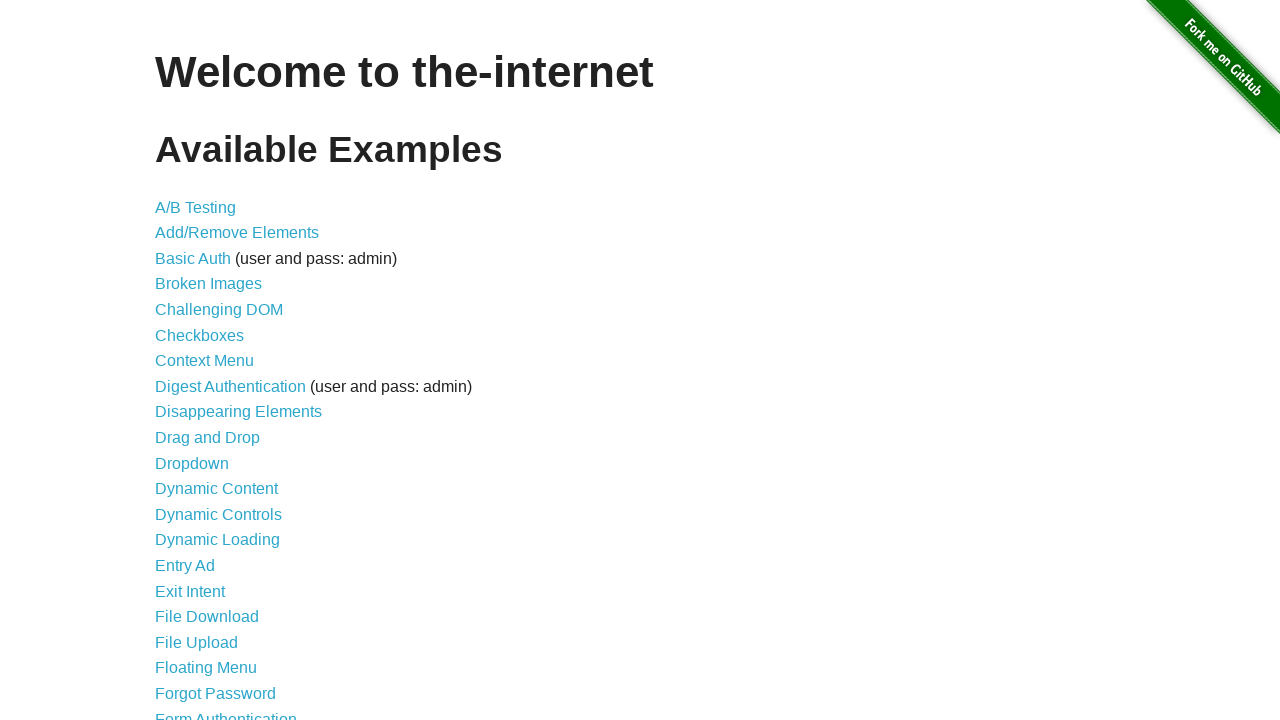

Clicked on Dynamic Controls link at (218, 514) on text=Dynamic Controls
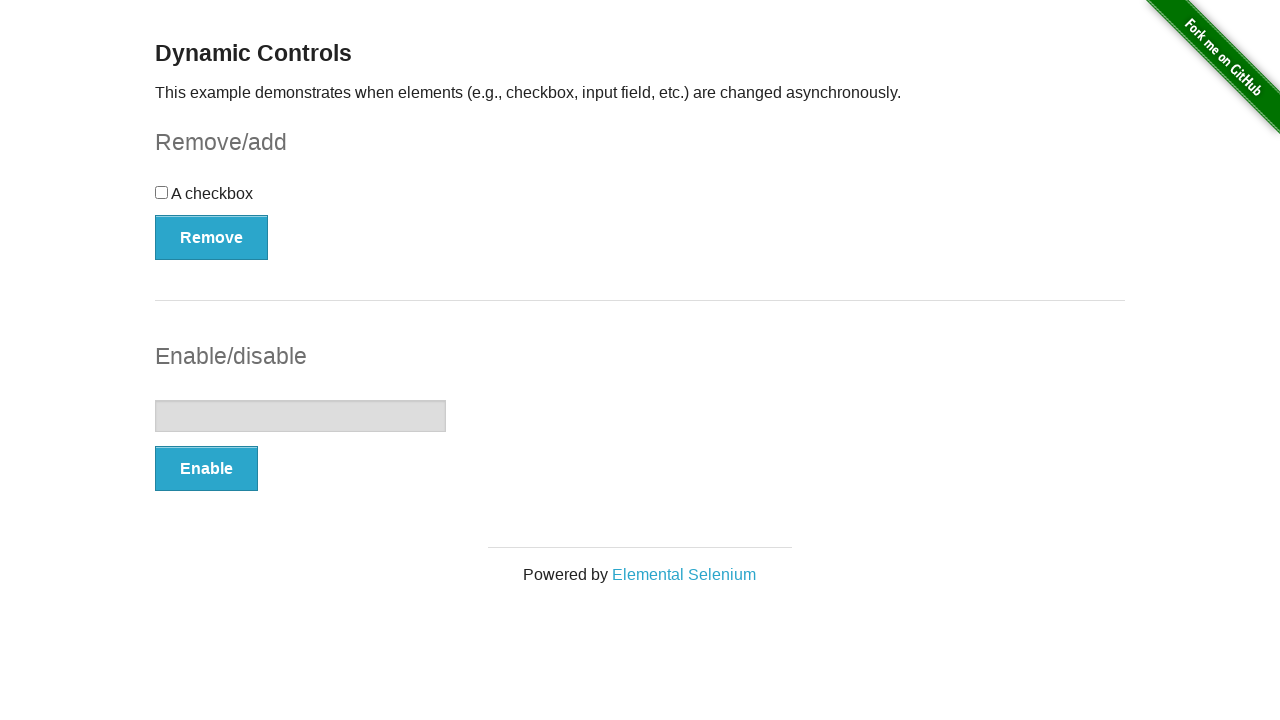

Clicked enable button to enable the text input at (206, 469) on button[onclick='swapInput()']
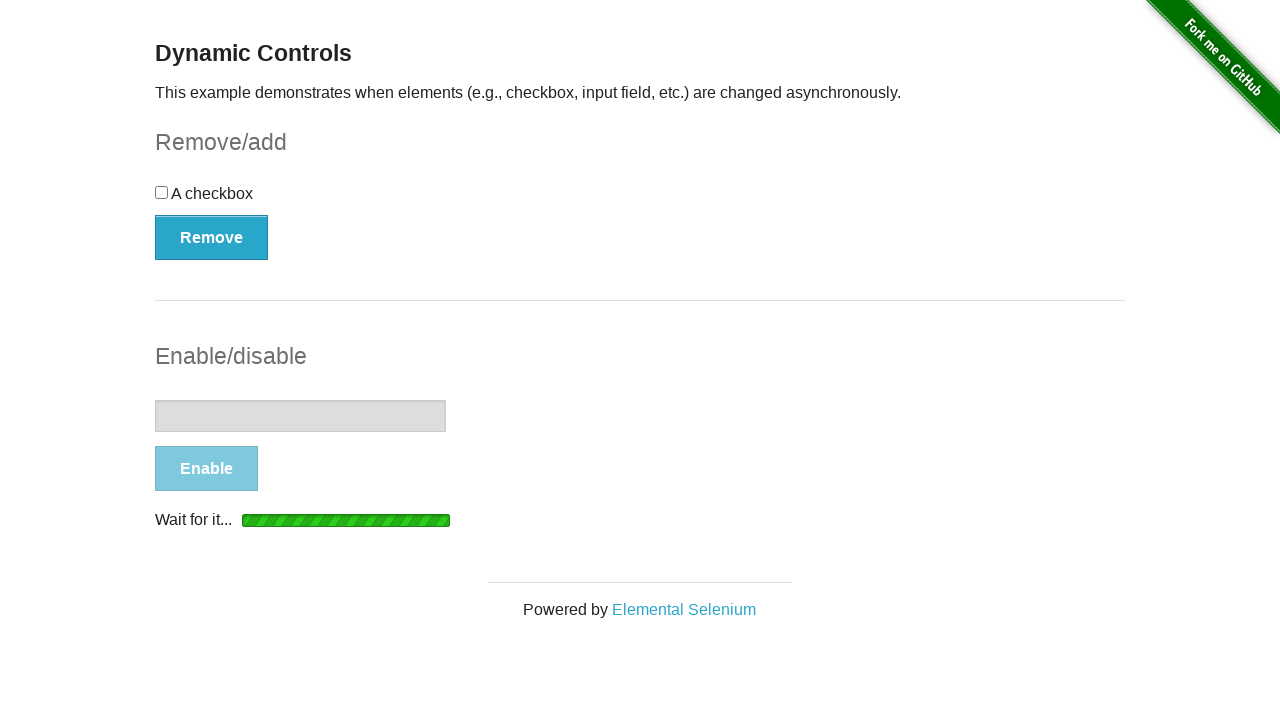

Text input is now enabled
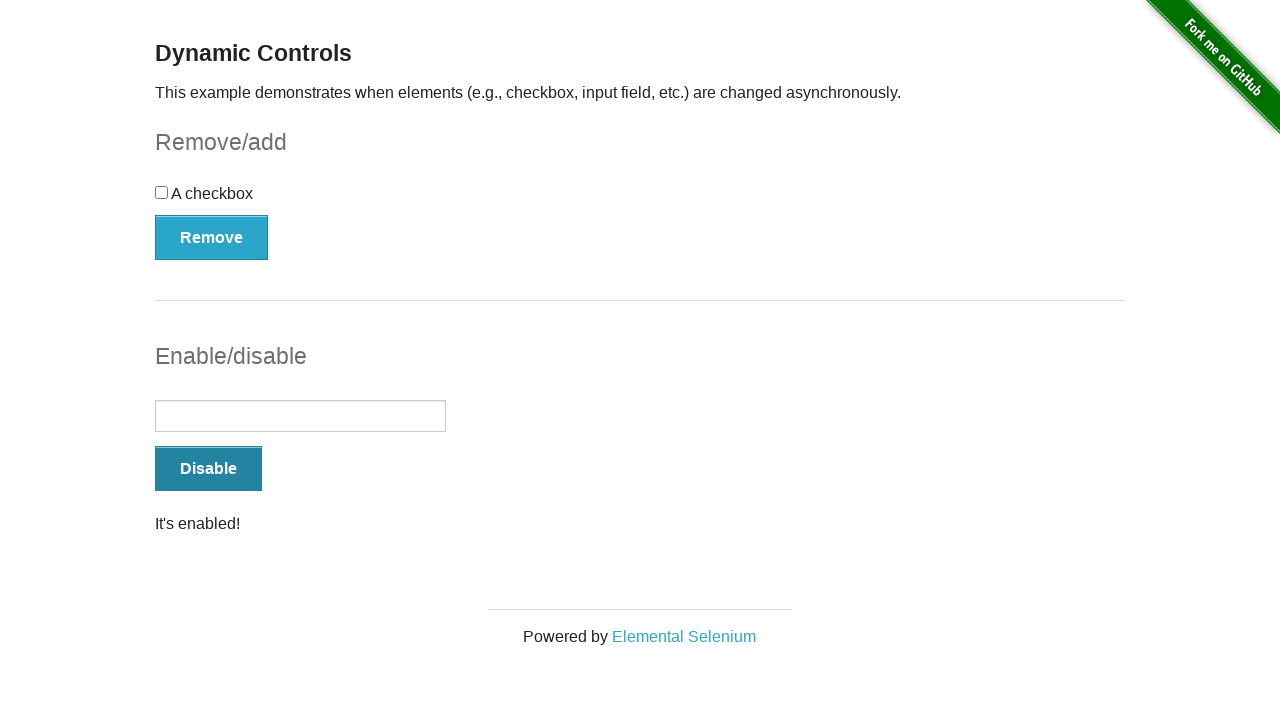

Clicked disable button to disable the text input at (208, 469) on button[onclick='swapInput()']
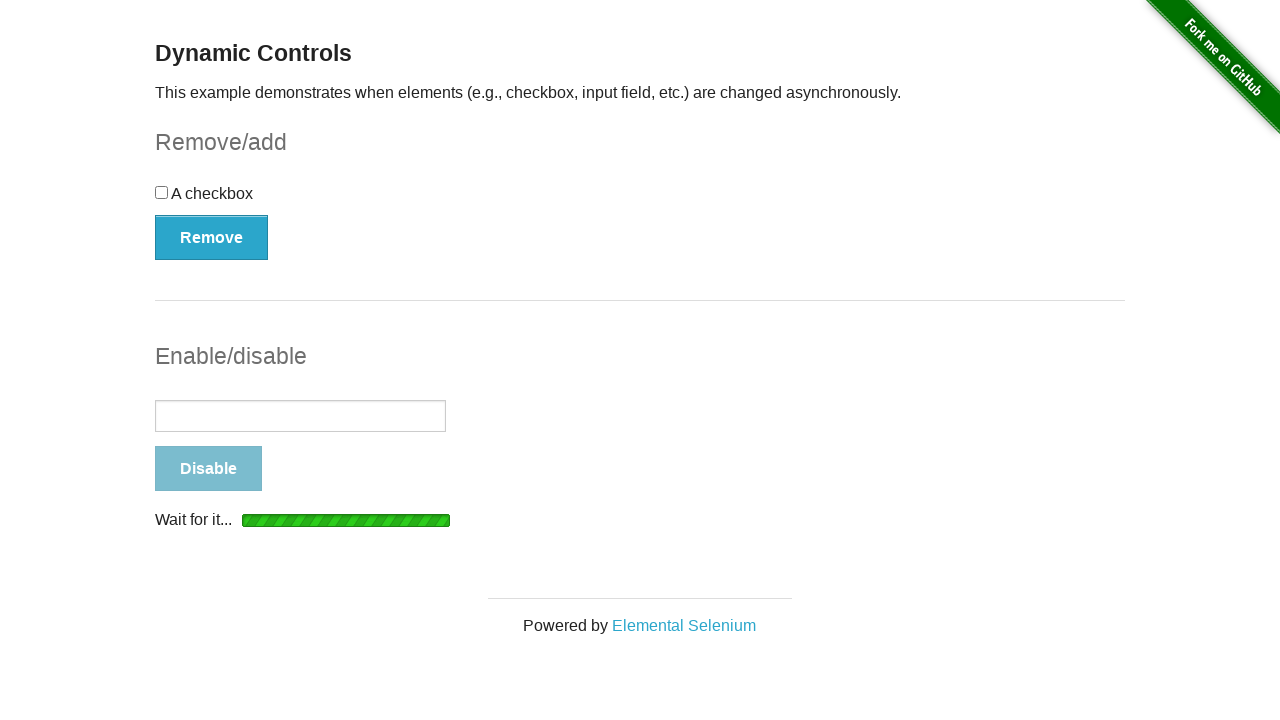

Text input is now disabled
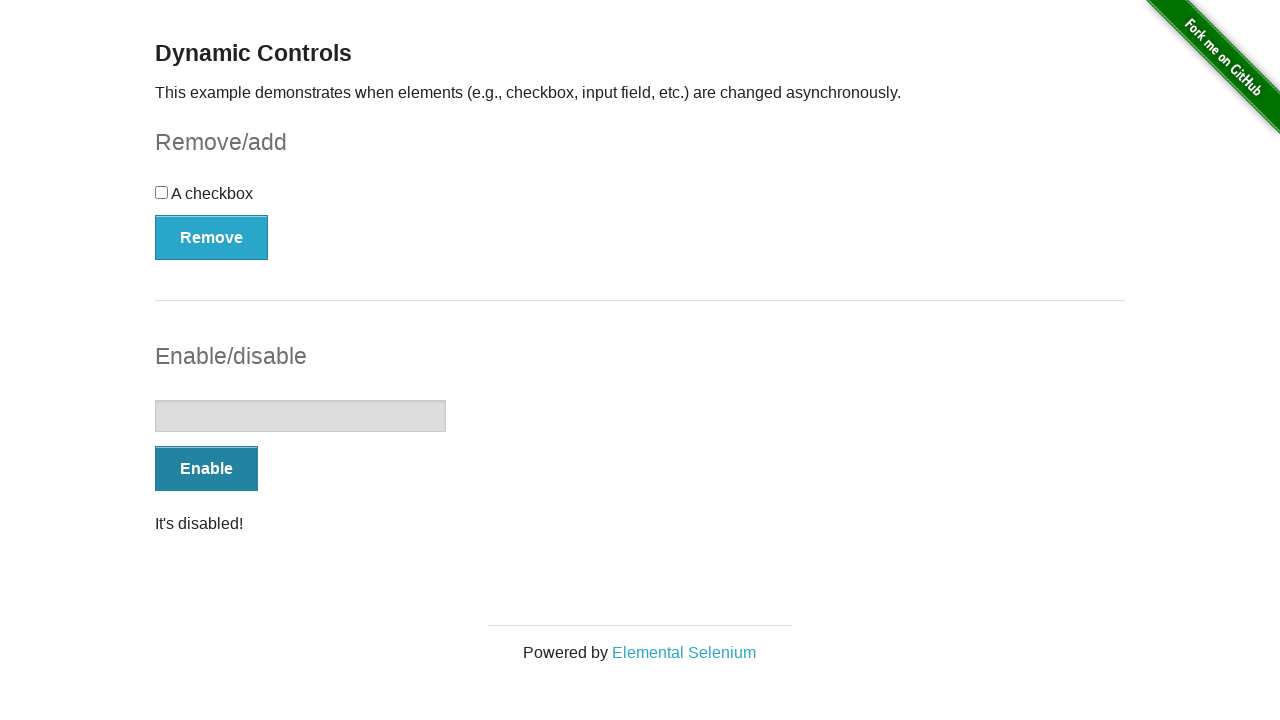

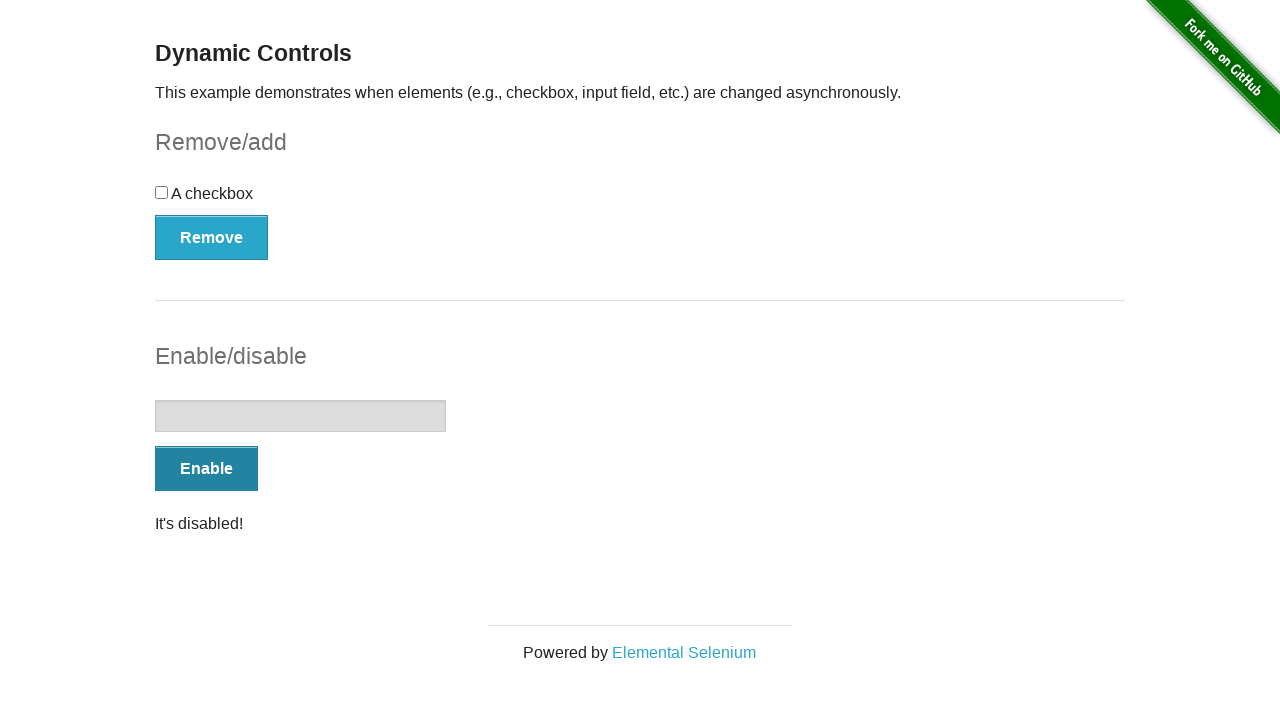